Tests scrolling an overlapped input into view and entering text

Starting URL: http://uitestingplayground.com/overlapped

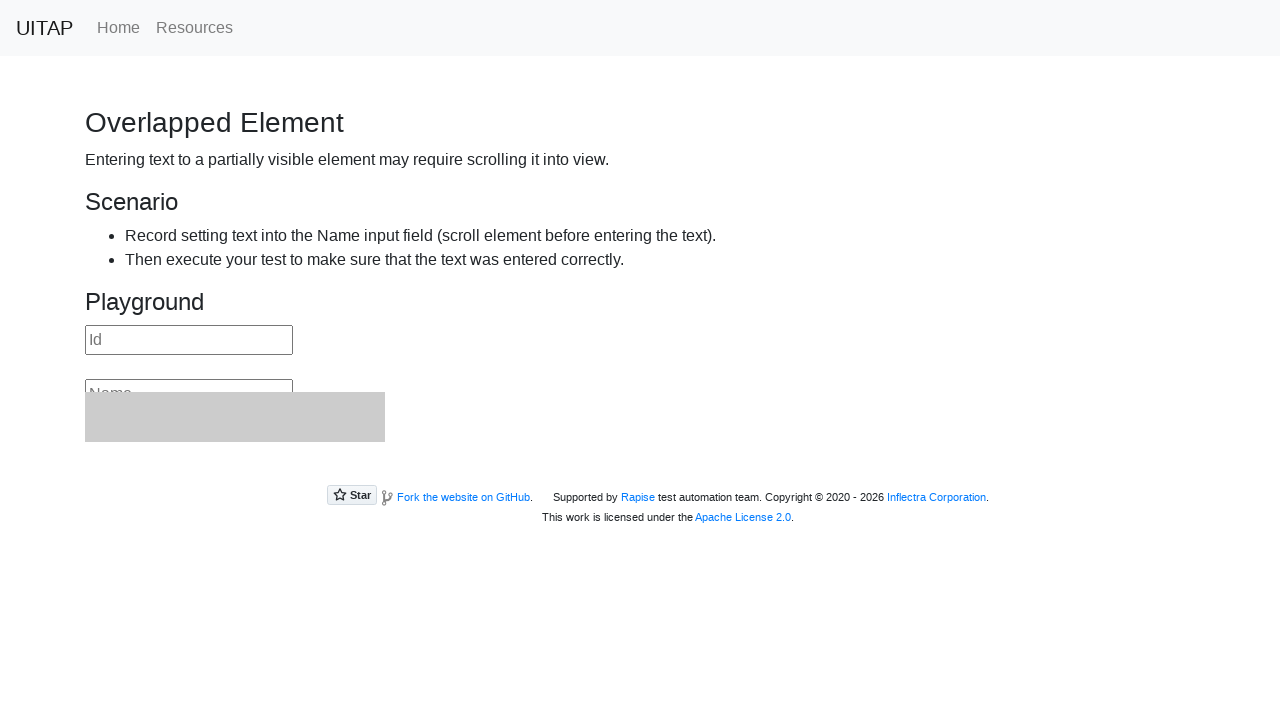

Scrolled overlapped name input into view
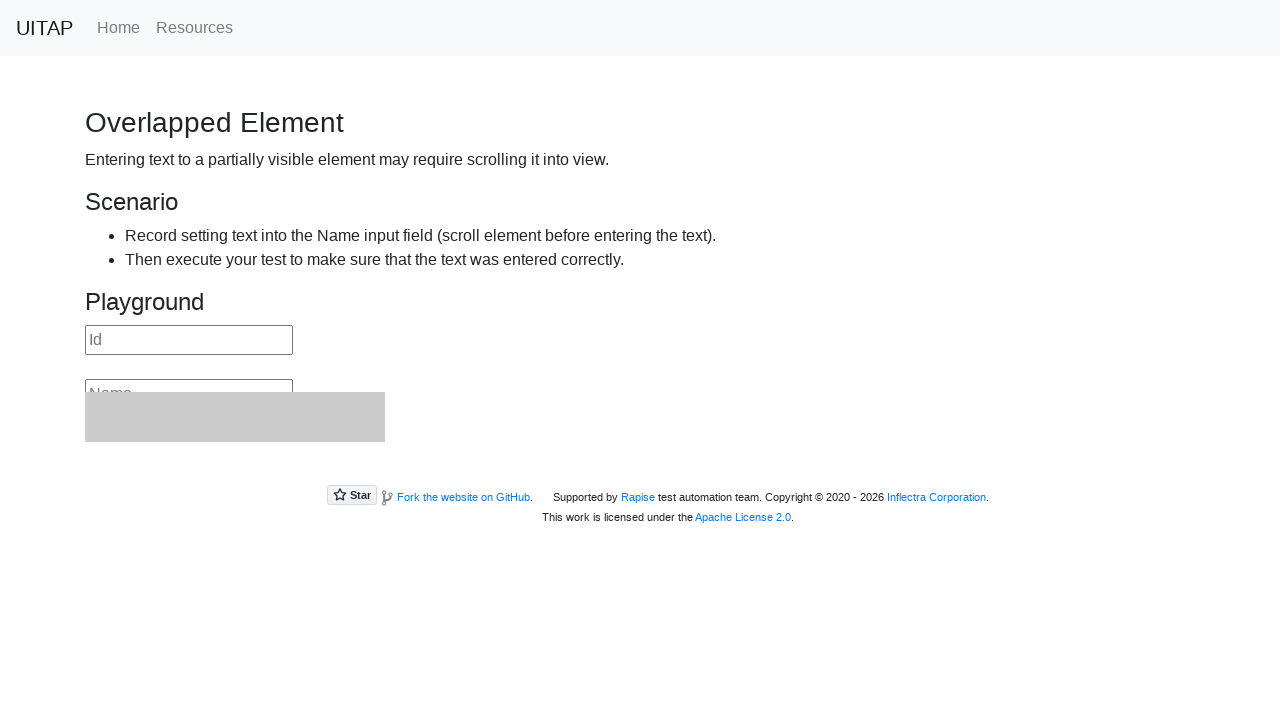

Entered 'TestName123' into the name input field on #name
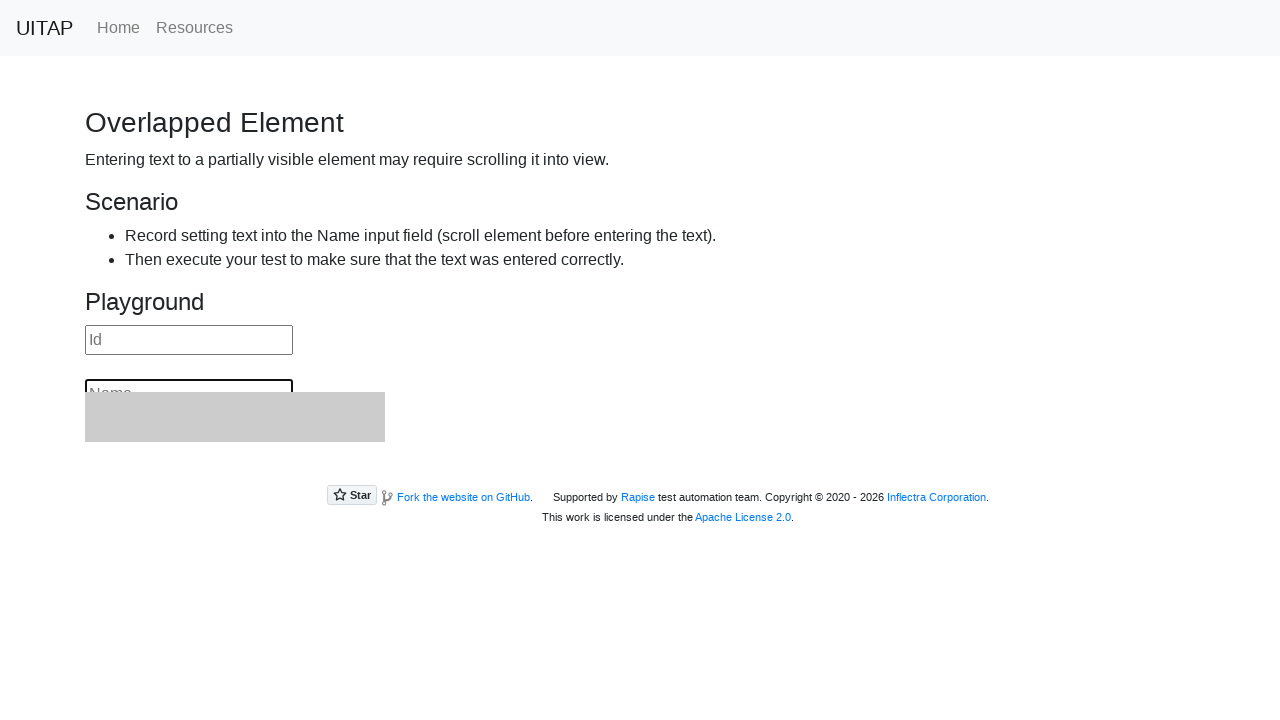

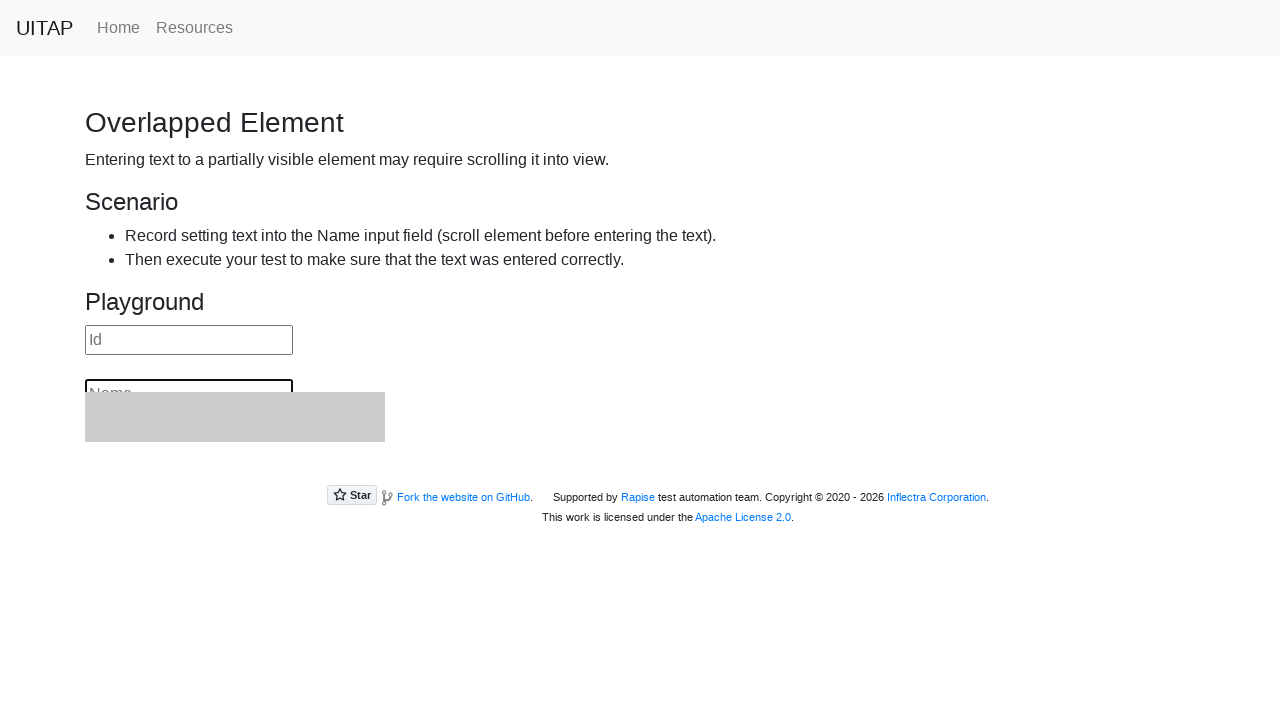